Tests a browser-agnostic approach to working with multiple windows by tracking window handles before and after clicking a link, then switching between the original and new windows while verifying page titles.

Starting URL: https://the-internet.herokuapp.com/windows

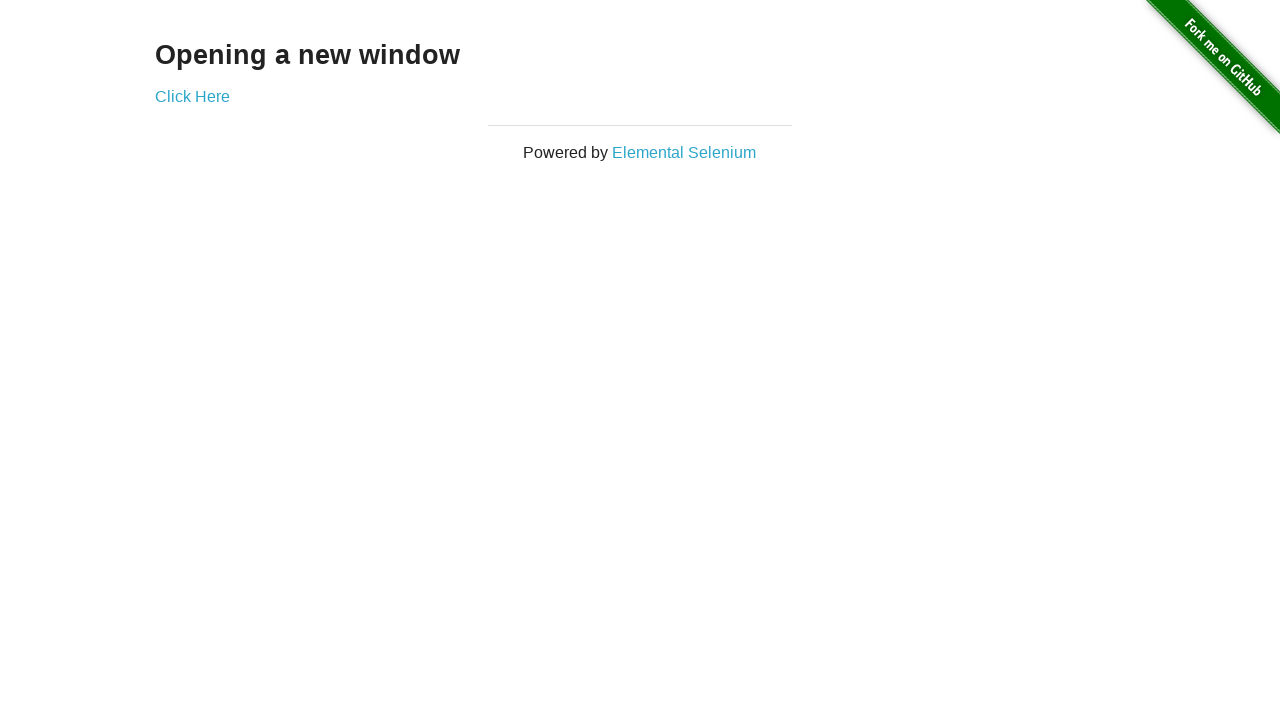

Stored reference to original page
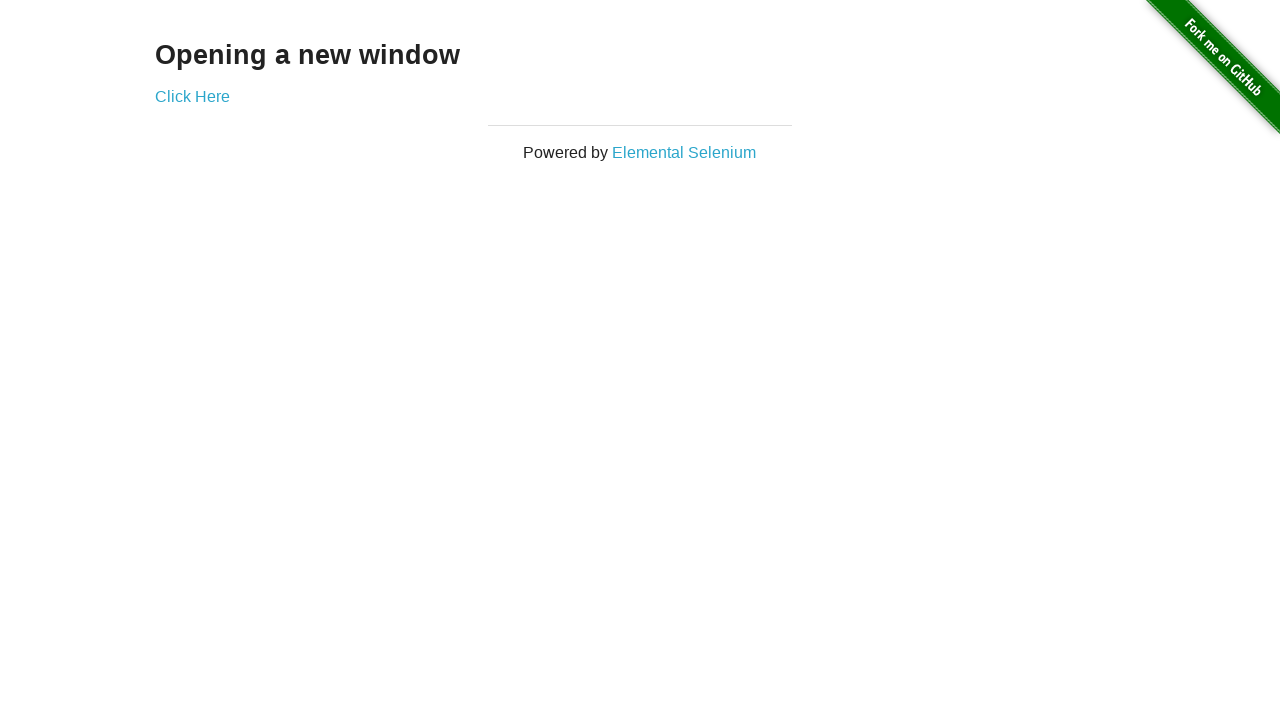

Clicked link that opens a new window at (192, 96) on .example a
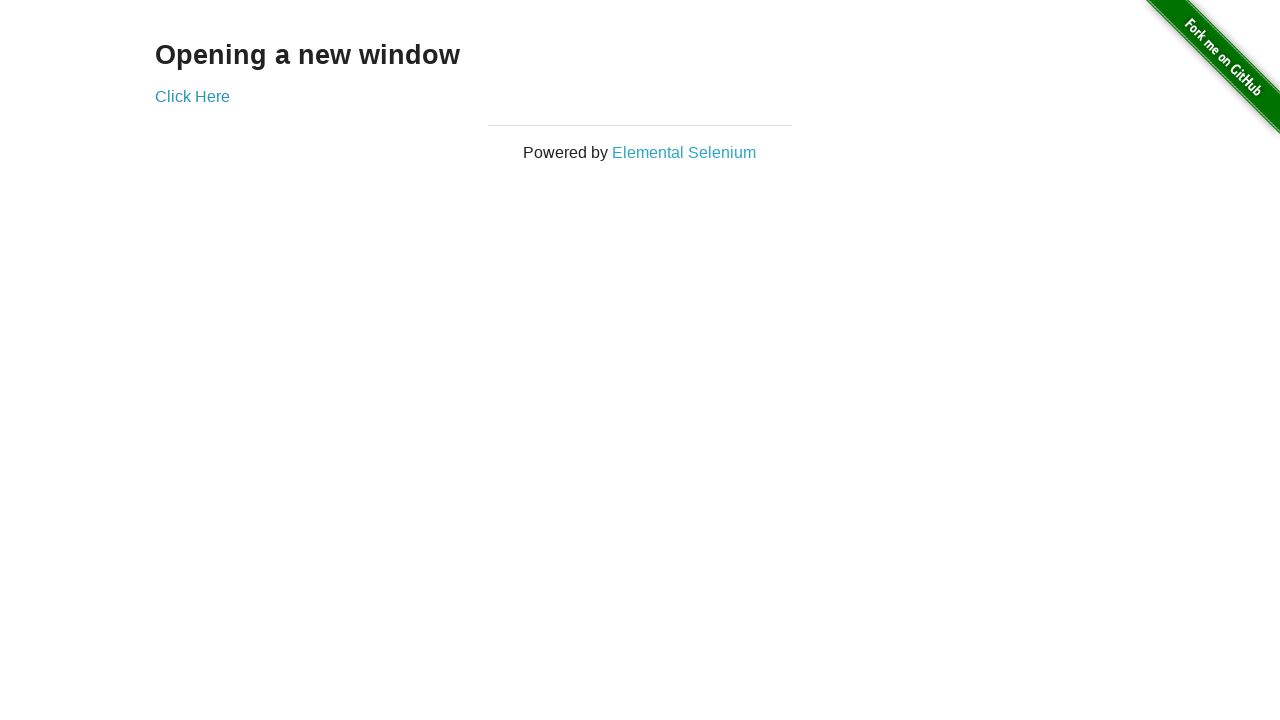

New window page object captured
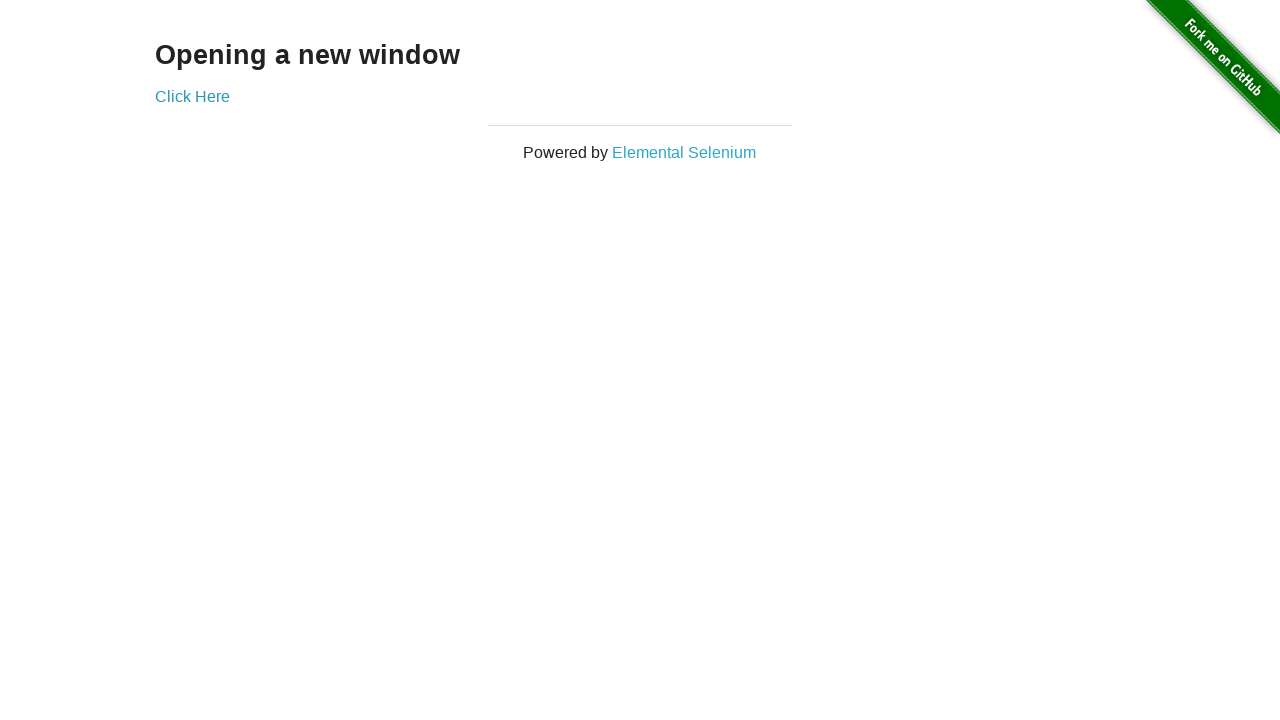

Verified original window title is not 'New Window'
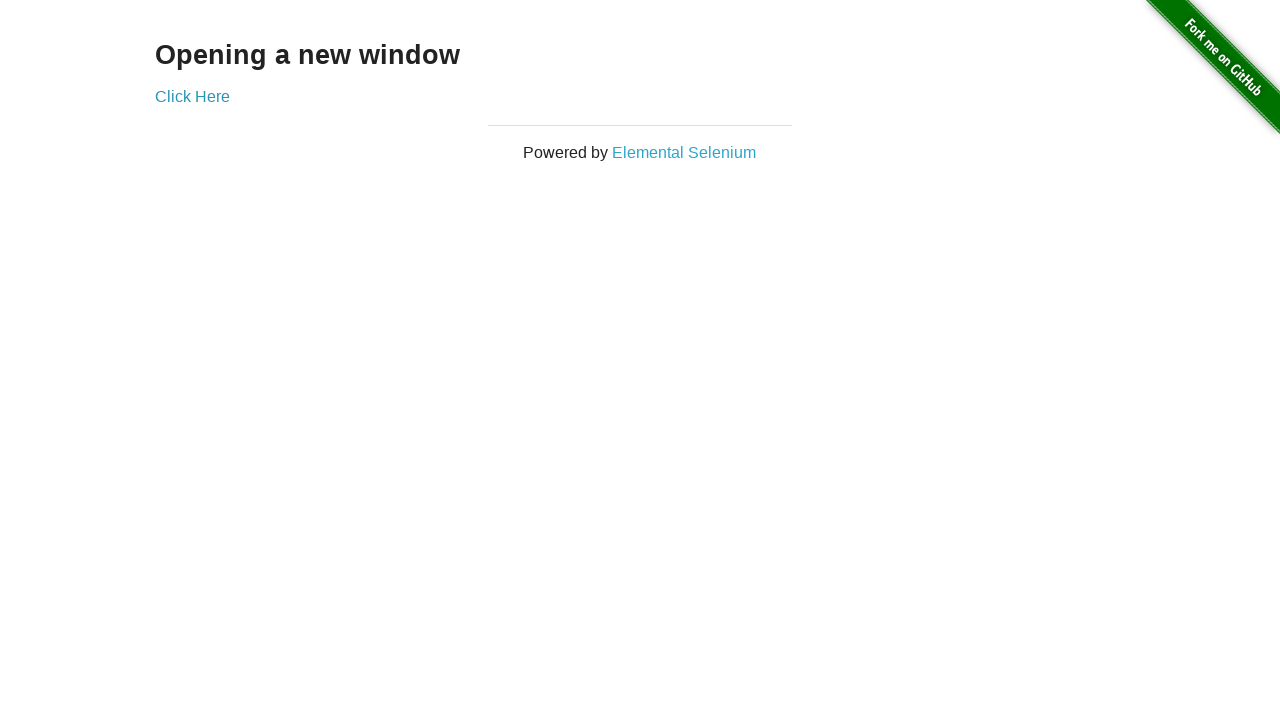

New window page loaded
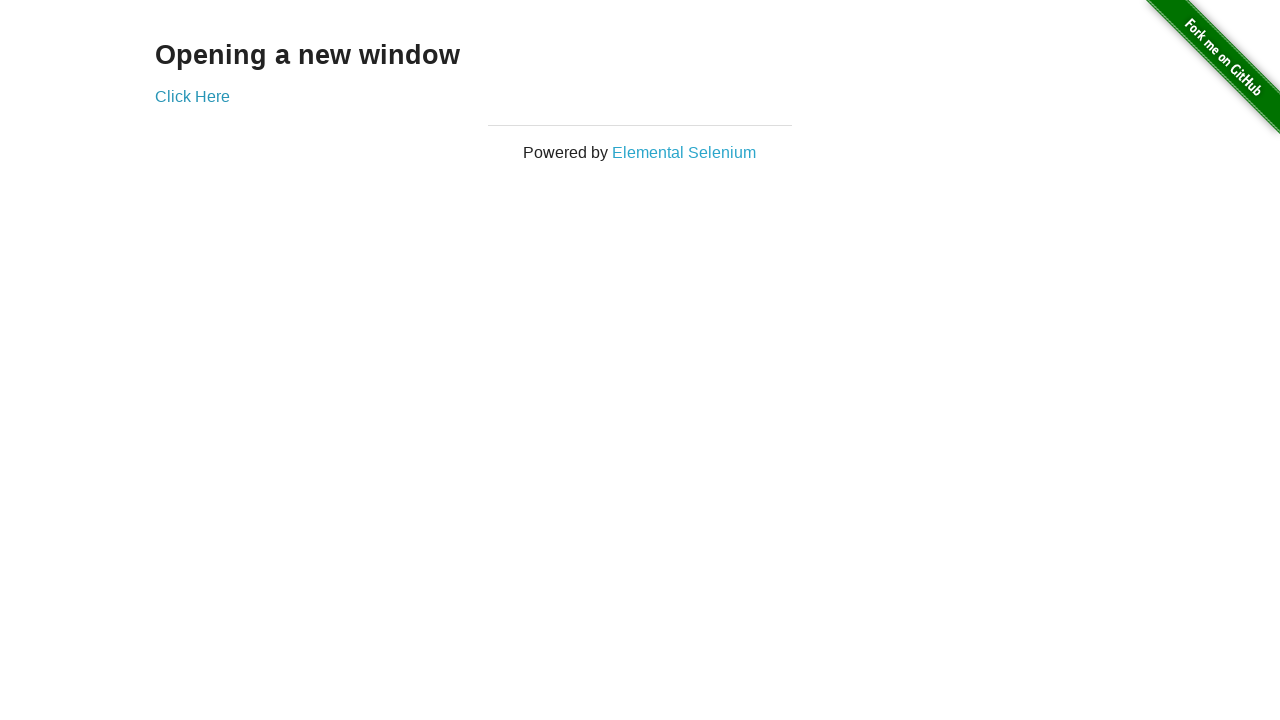

Verified new window title is 'New Window'
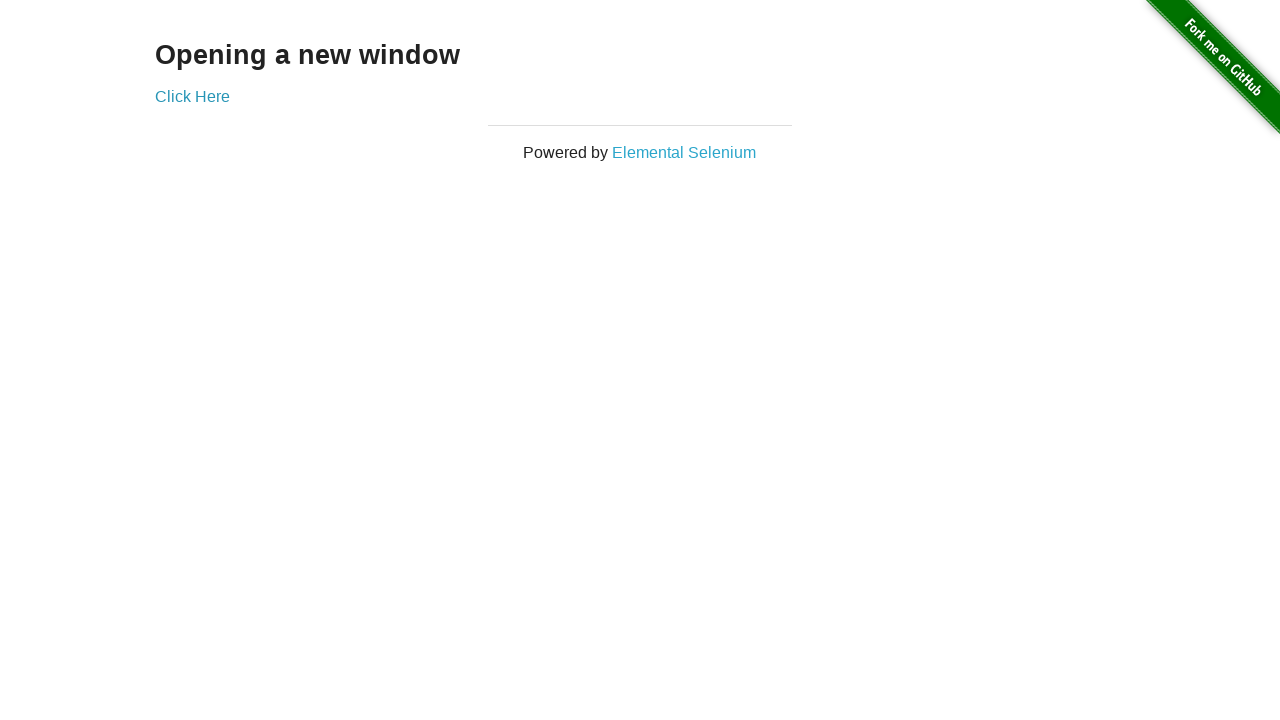

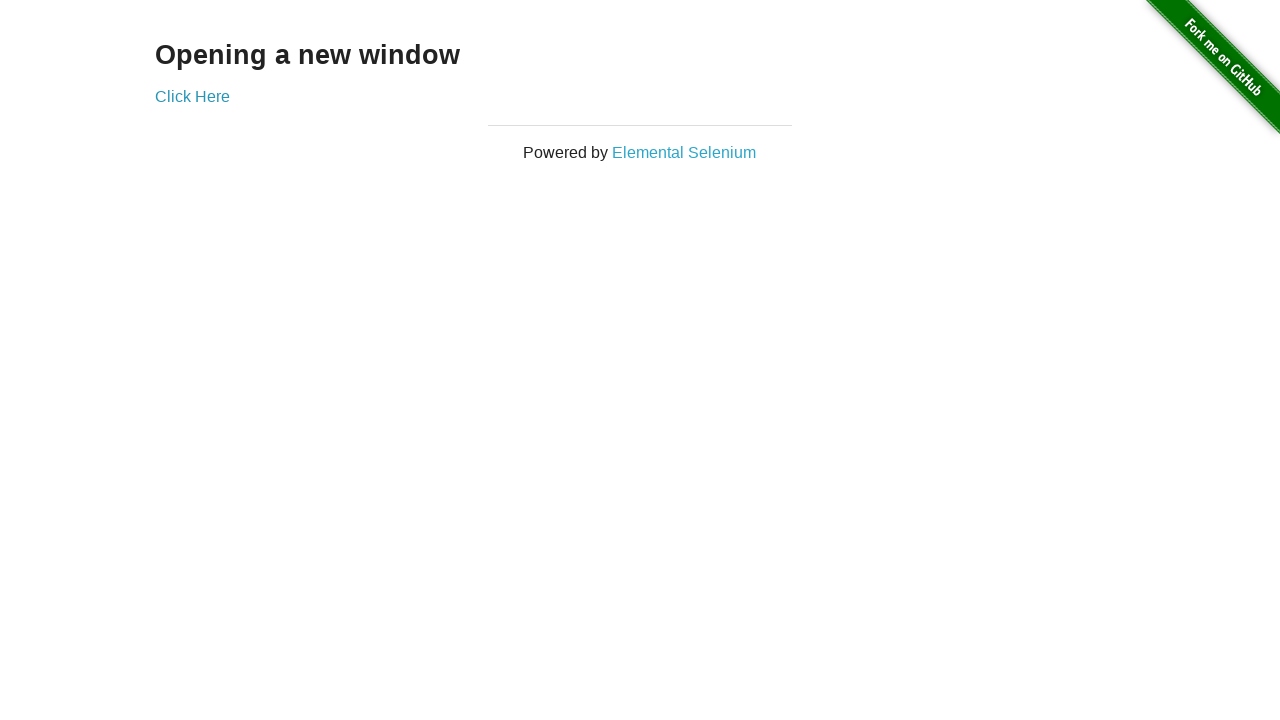